Tests that the browser back button works correctly with the todo filter views.

Starting URL: https://demo.playwright.dev/todomvc

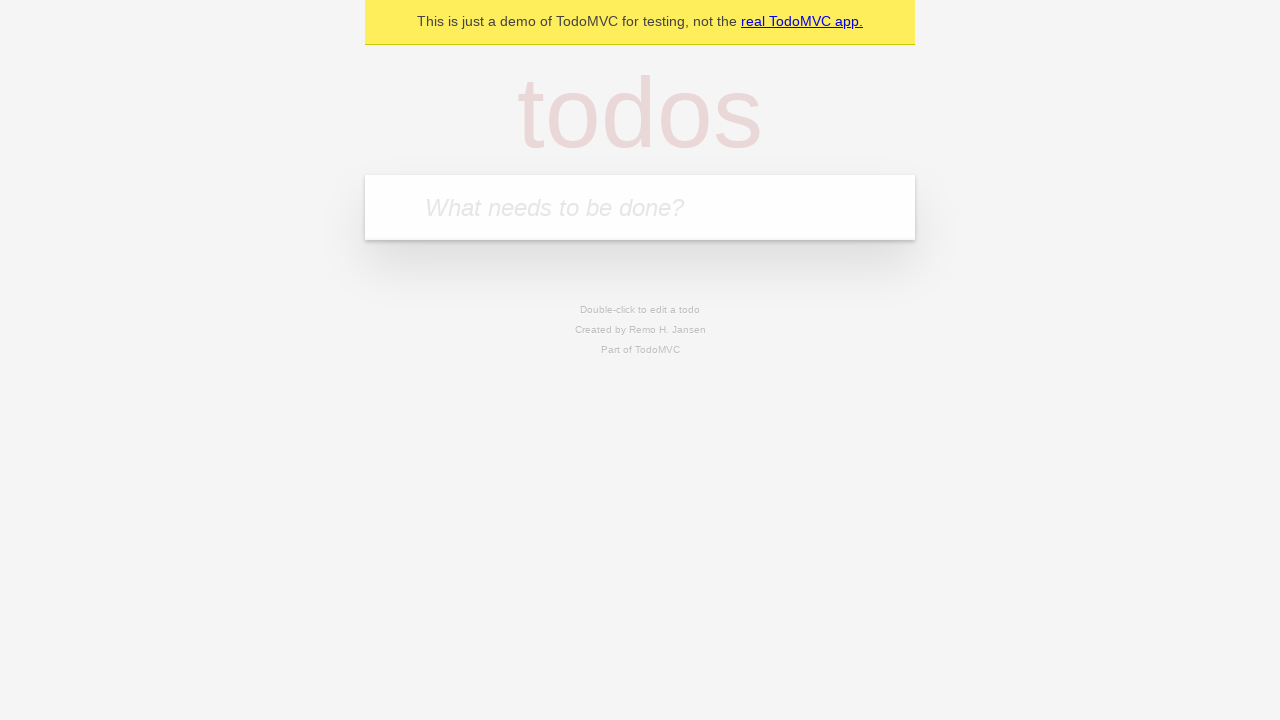

Filled todo input with 'buy some cheese' on internal:attr=[placeholder="What needs to be done?"i]
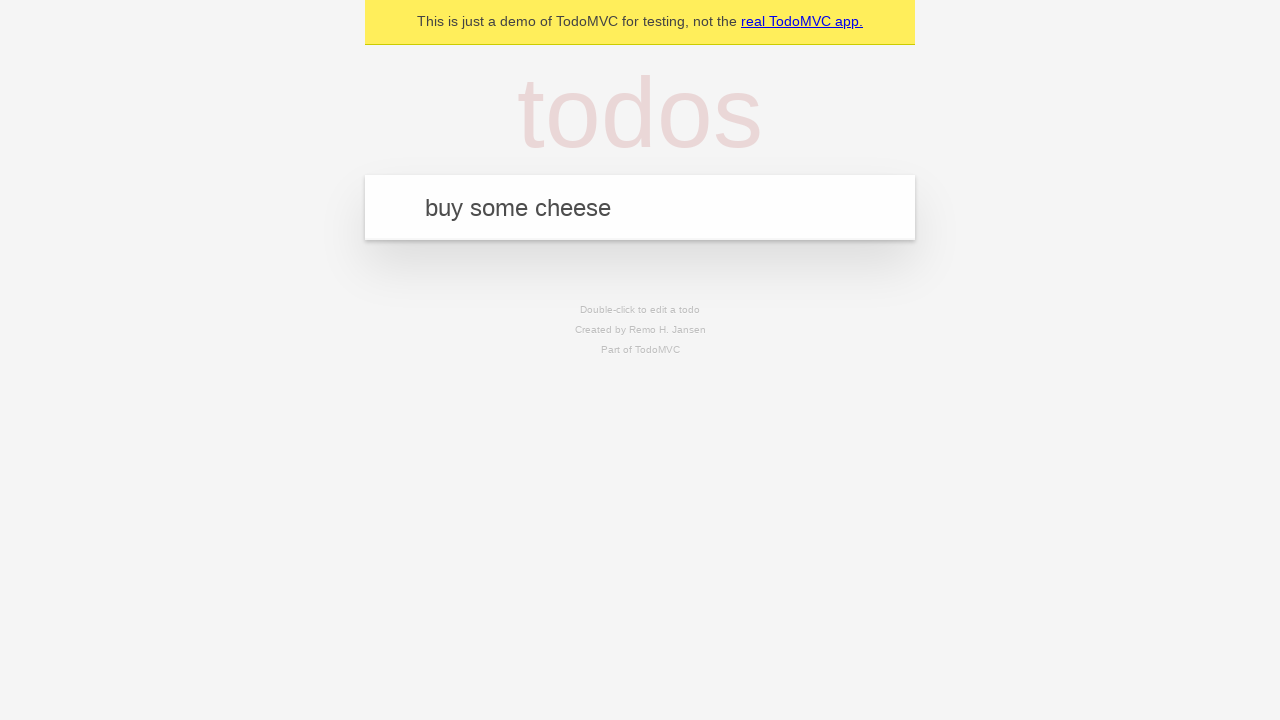

Pressed Enter to create first todo on internal:attr=[placeholder="What needs to be done?"i]
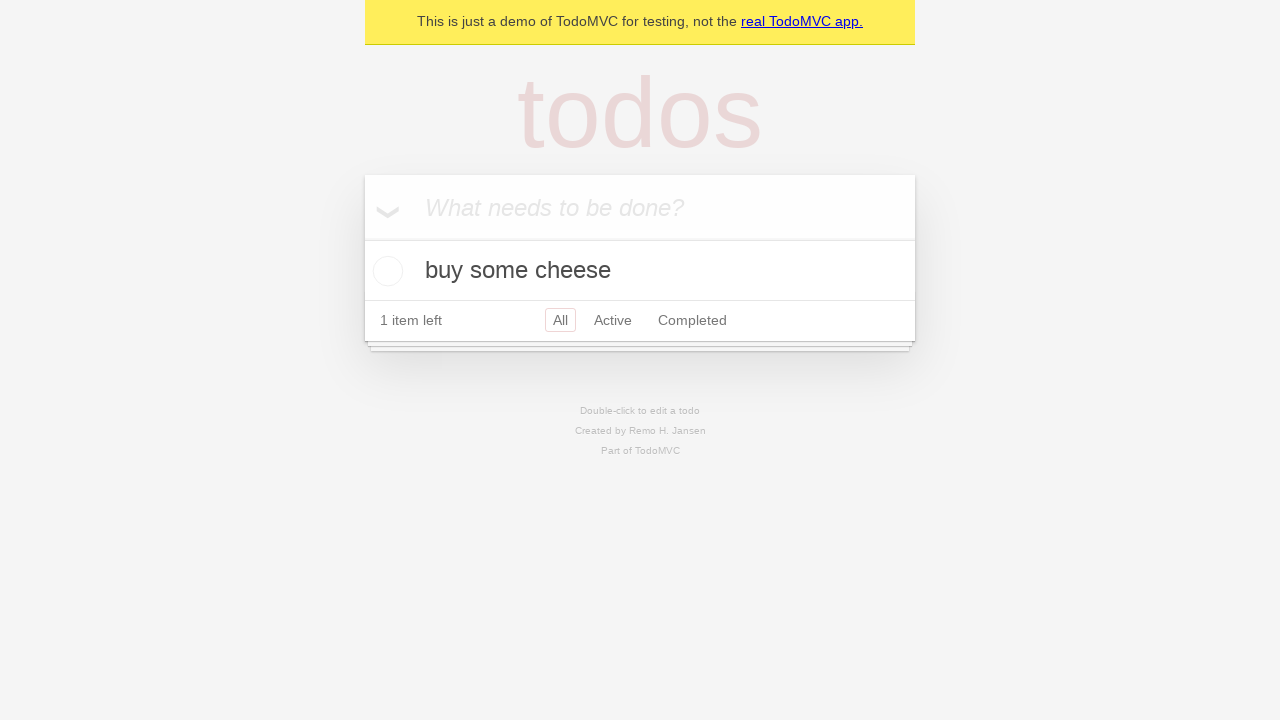

Filled todo input with 'feed the cat' on internal:attr=[placeholder="What needs to be done?"i]
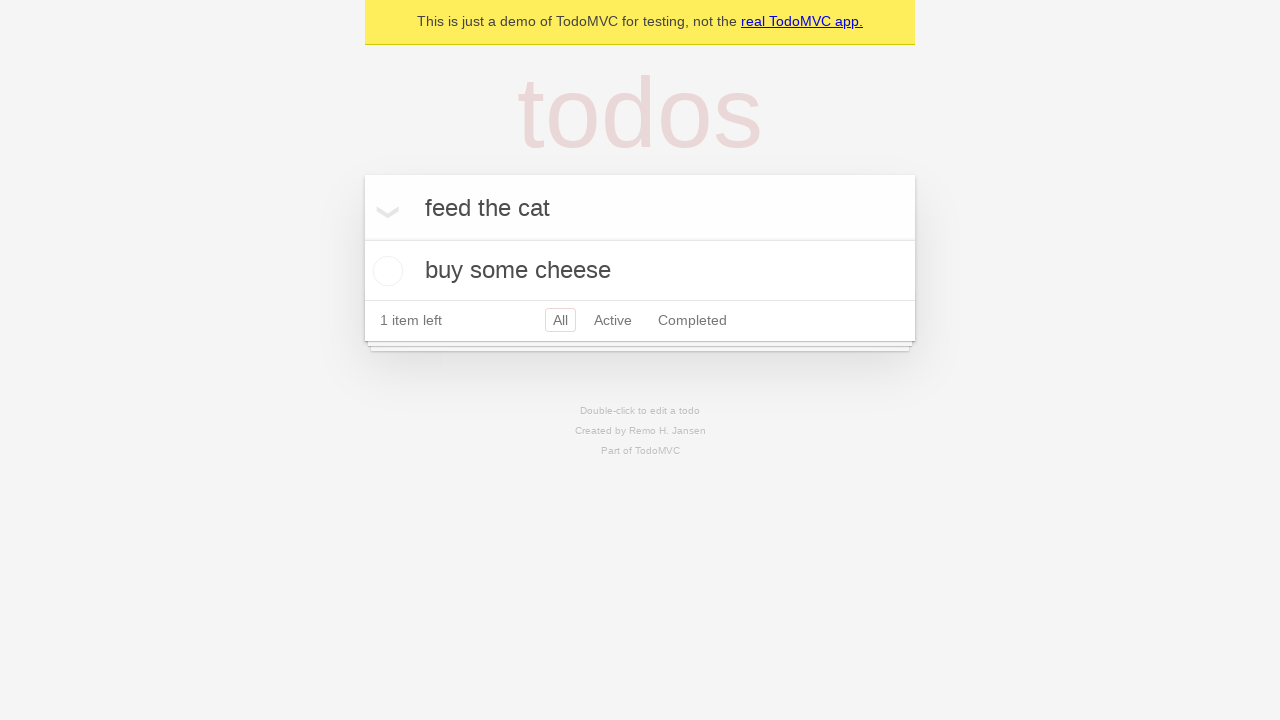

Pressed Enter to create second todo on internal:attr=[placeholder="What needs to be done?"i]
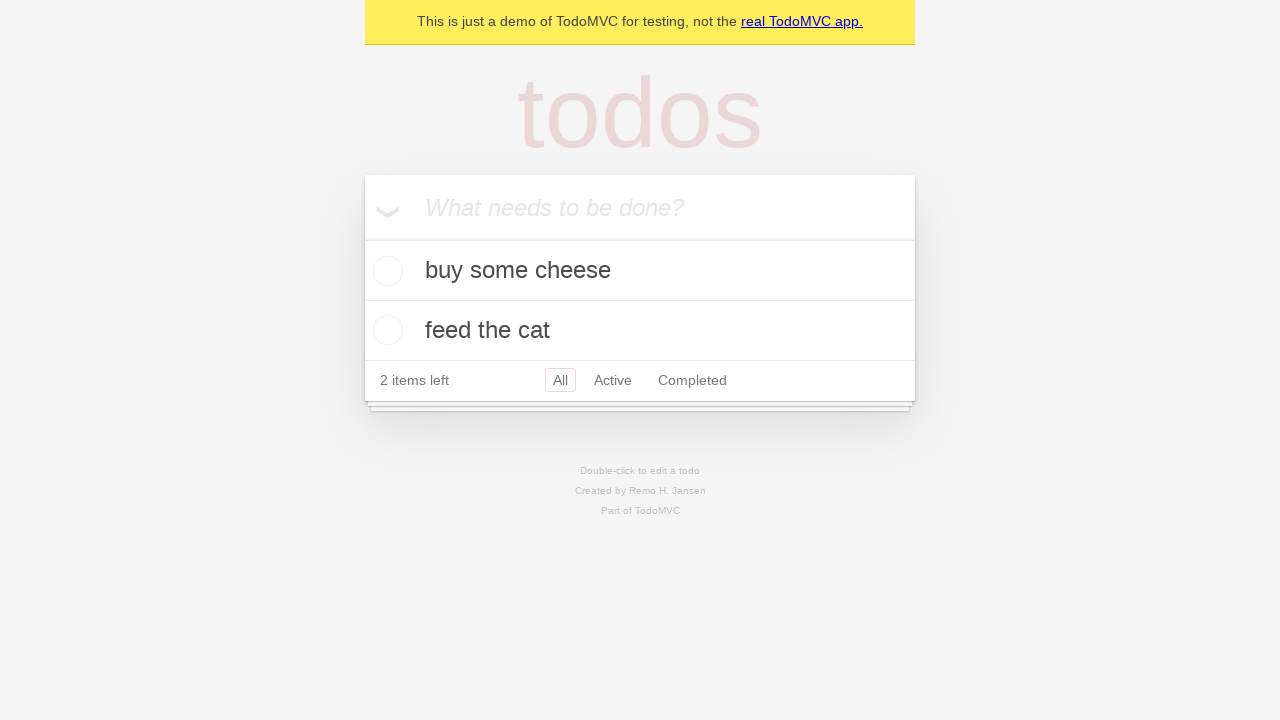

Filled todo input with 'book a doctors appointment' on internal:attr=[placeholder="What needs to be done?"i]
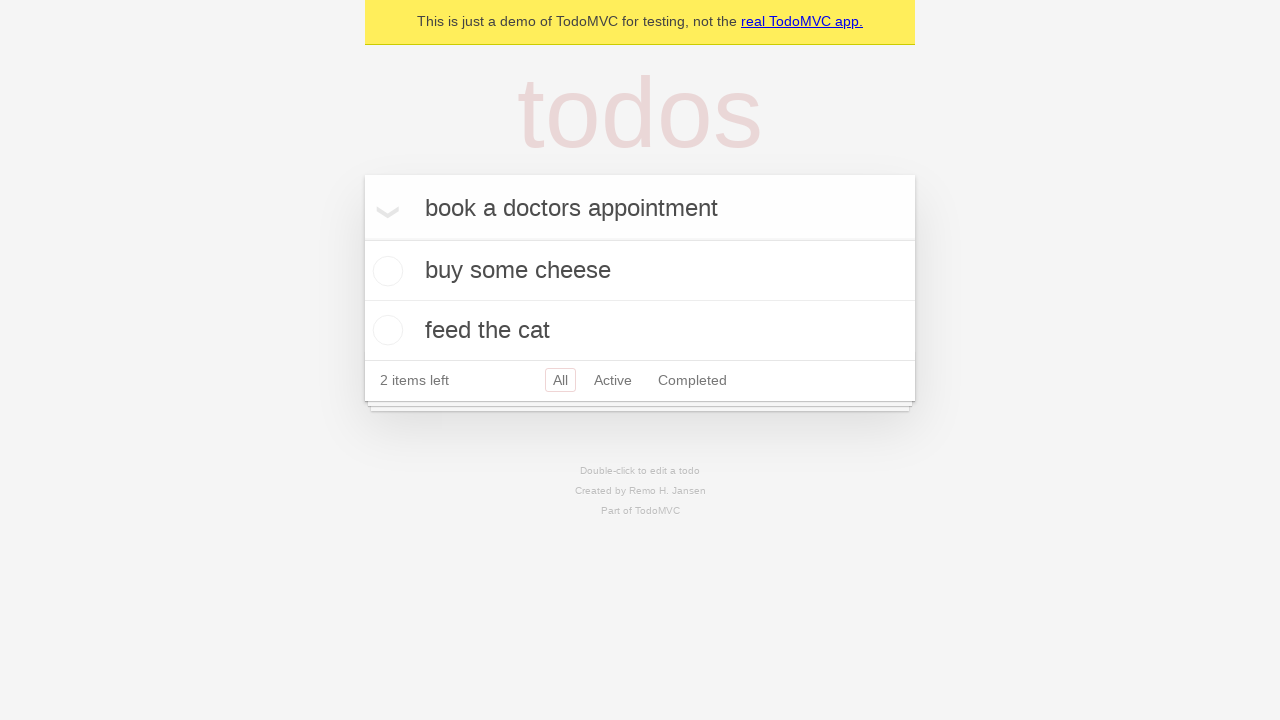

Pressed Enter to create third todo on internal:attr=[placeholder="What needs to be done?"i]
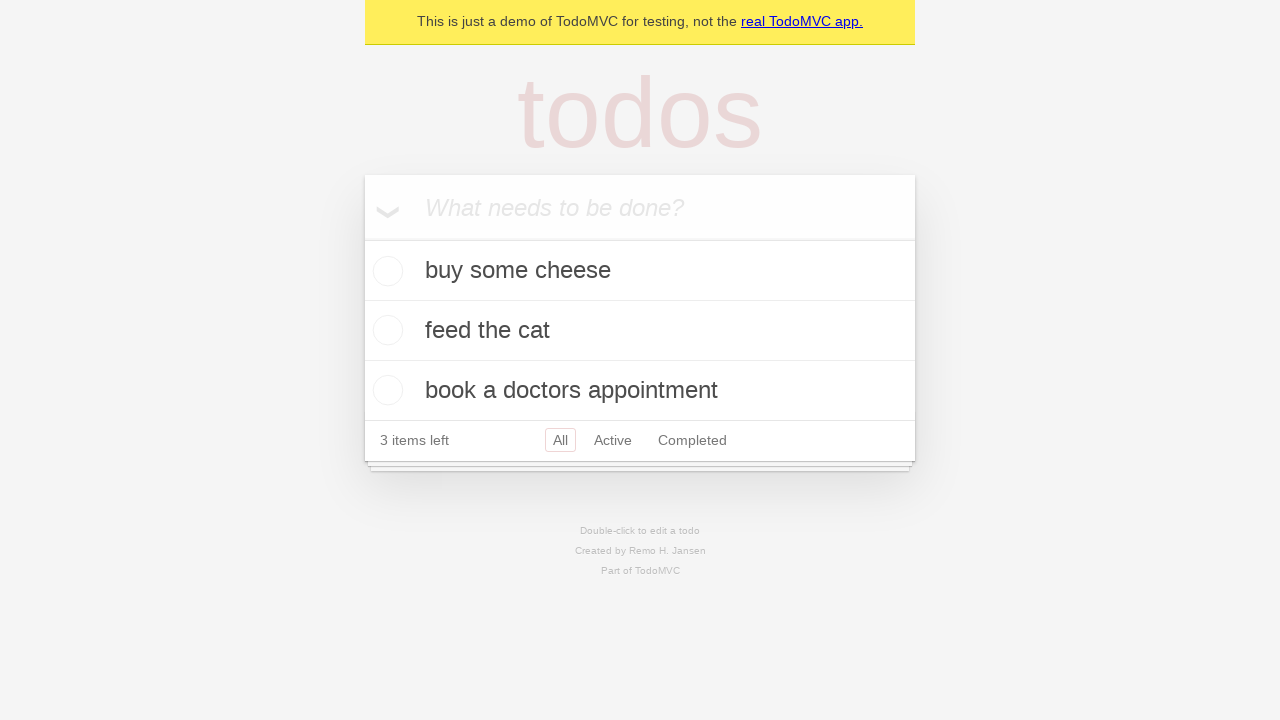

Marked second todo item as complete at (385, 330) on internal:testid=[data-testid="todo-item"s] >> nth=1 >> internal:role=checkbox
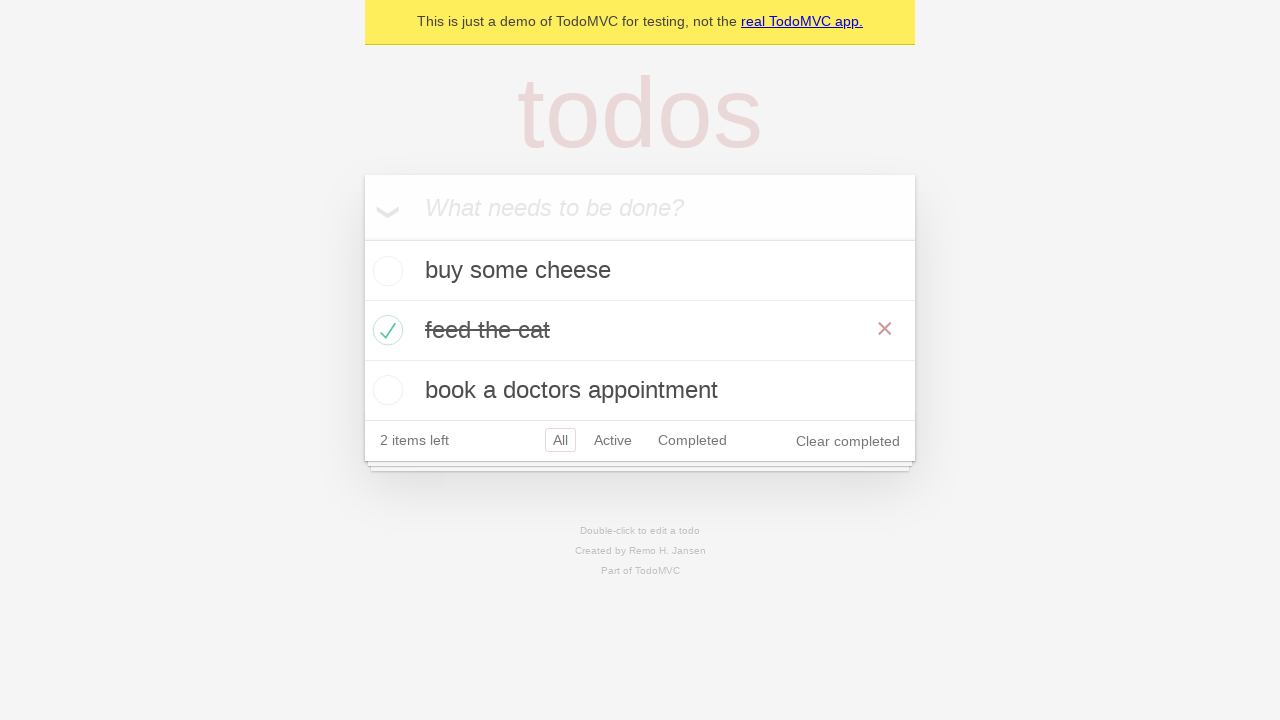

Clicked 'All' filter link at (560, 440) on internal:role=link[name="All"i]
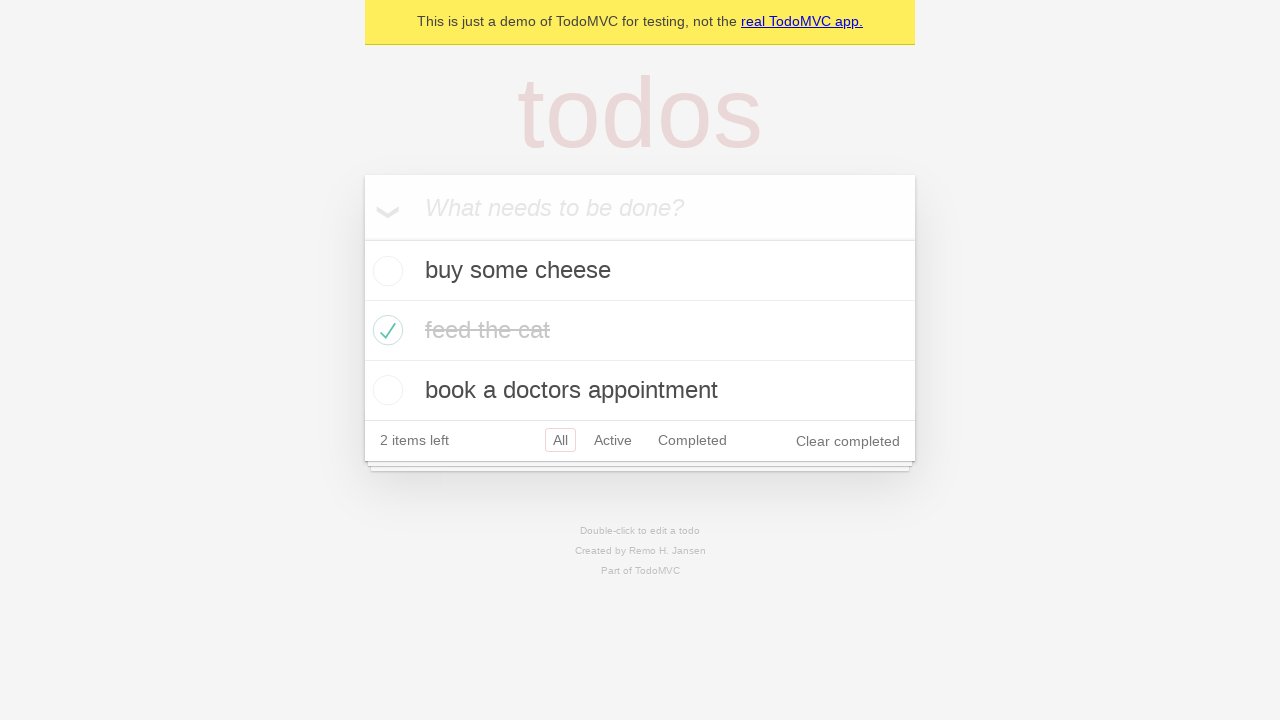

Clicked 'Active' filter link at (613, 440) on internal:role=link[name="Active"i]
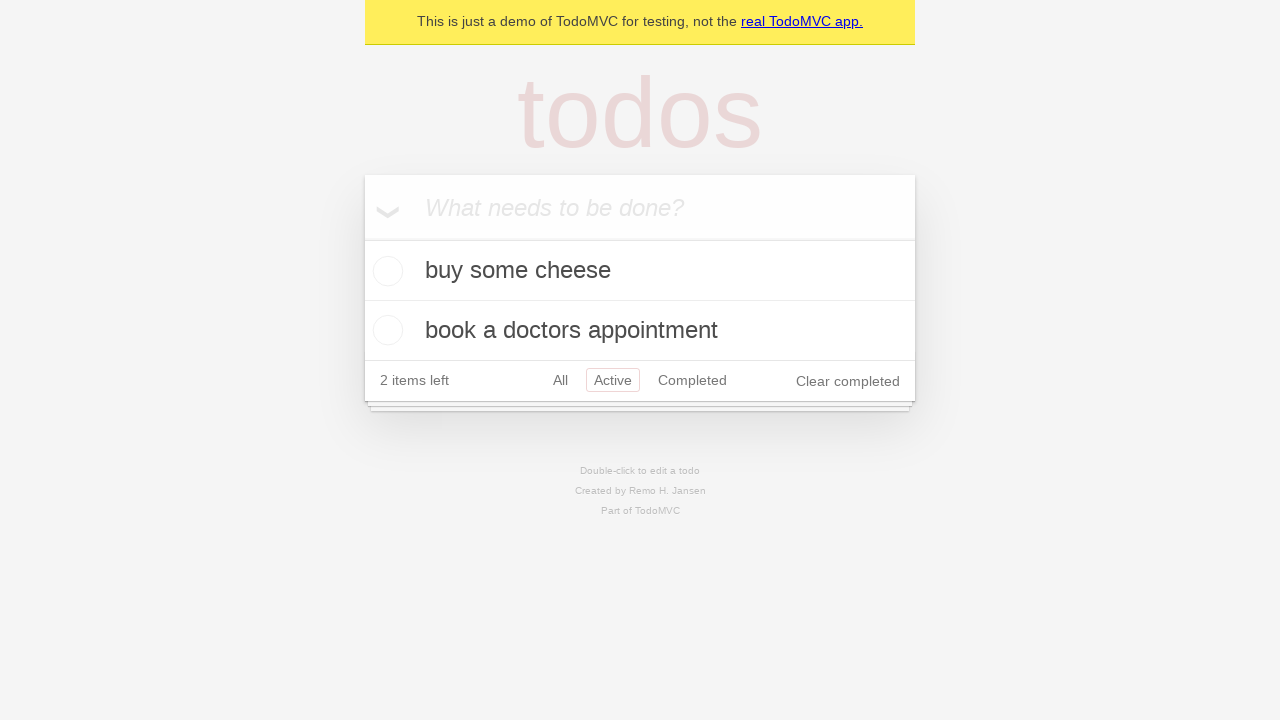

Clicked 'Completed' filter link at (692, 380) on internal:role=link[name="Completed"i]
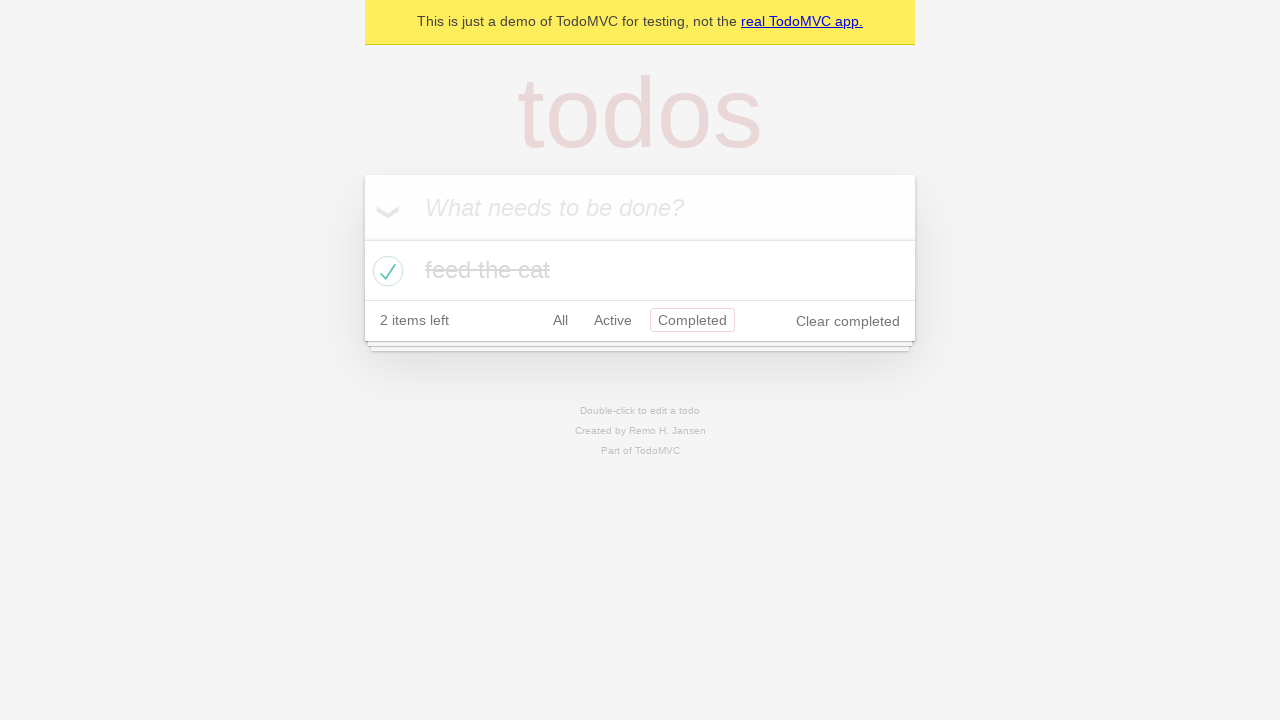

Navigated back using browser back button
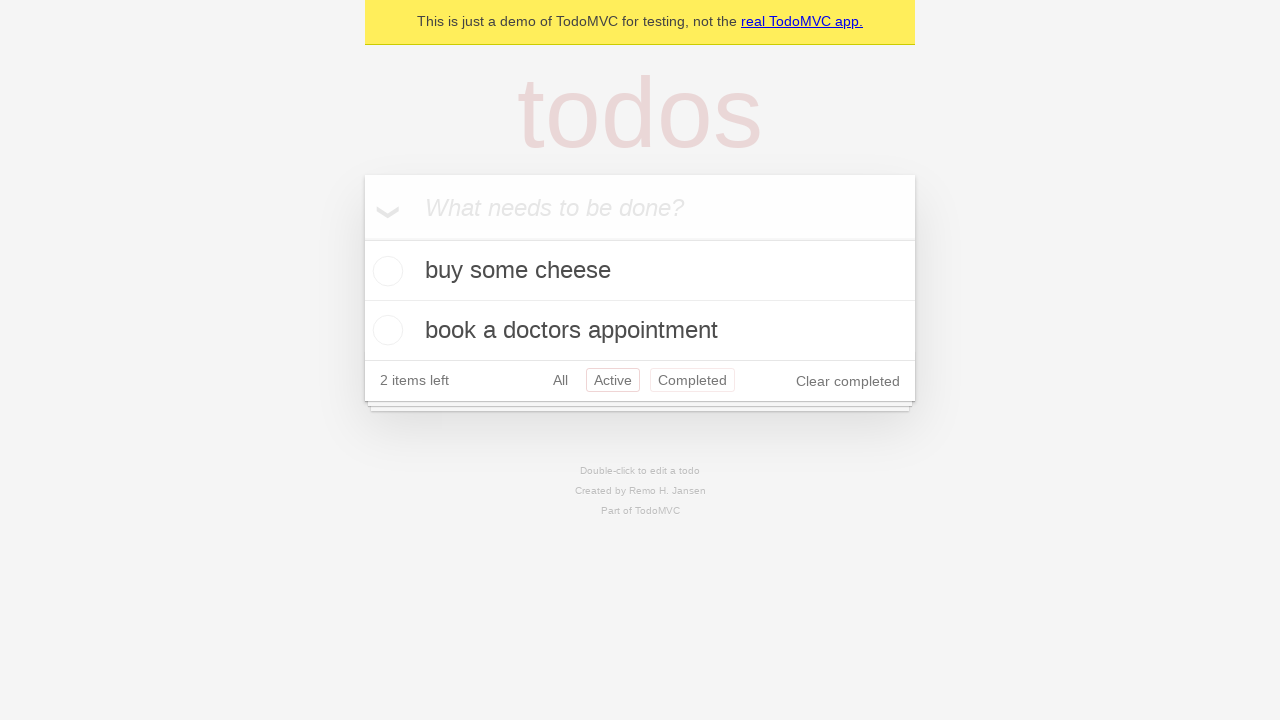

Navigated back again using browser back button
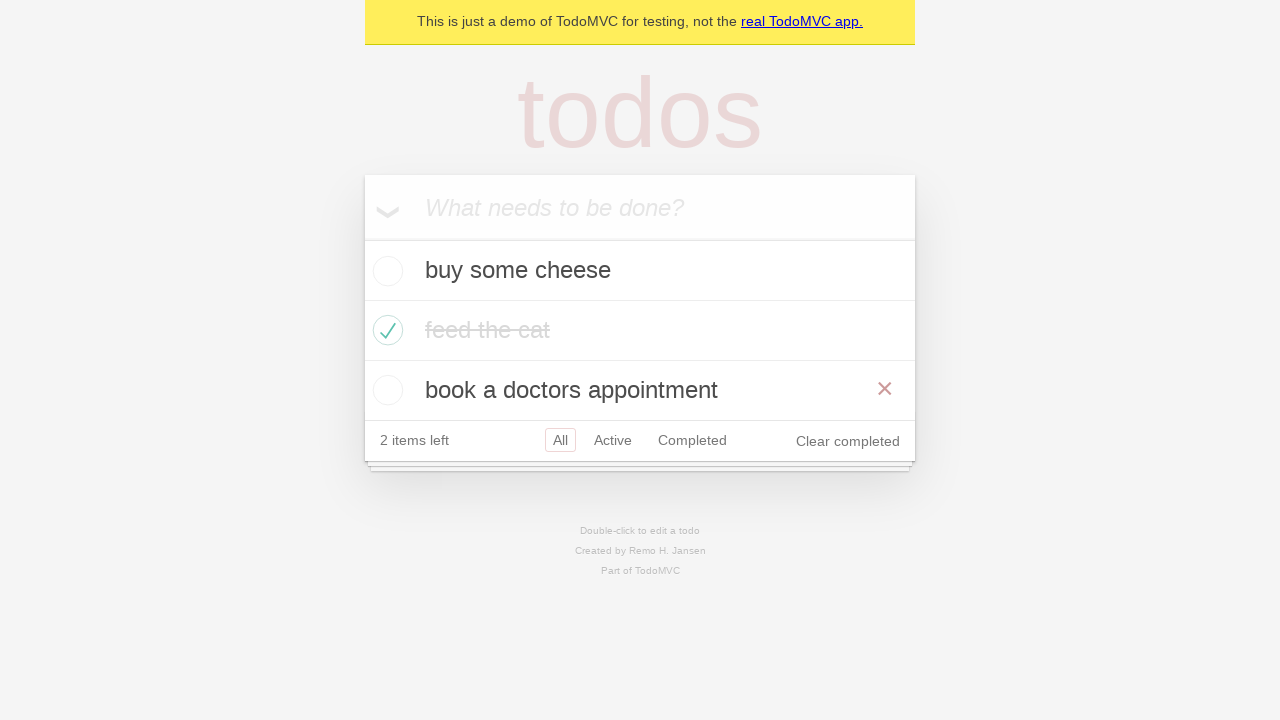

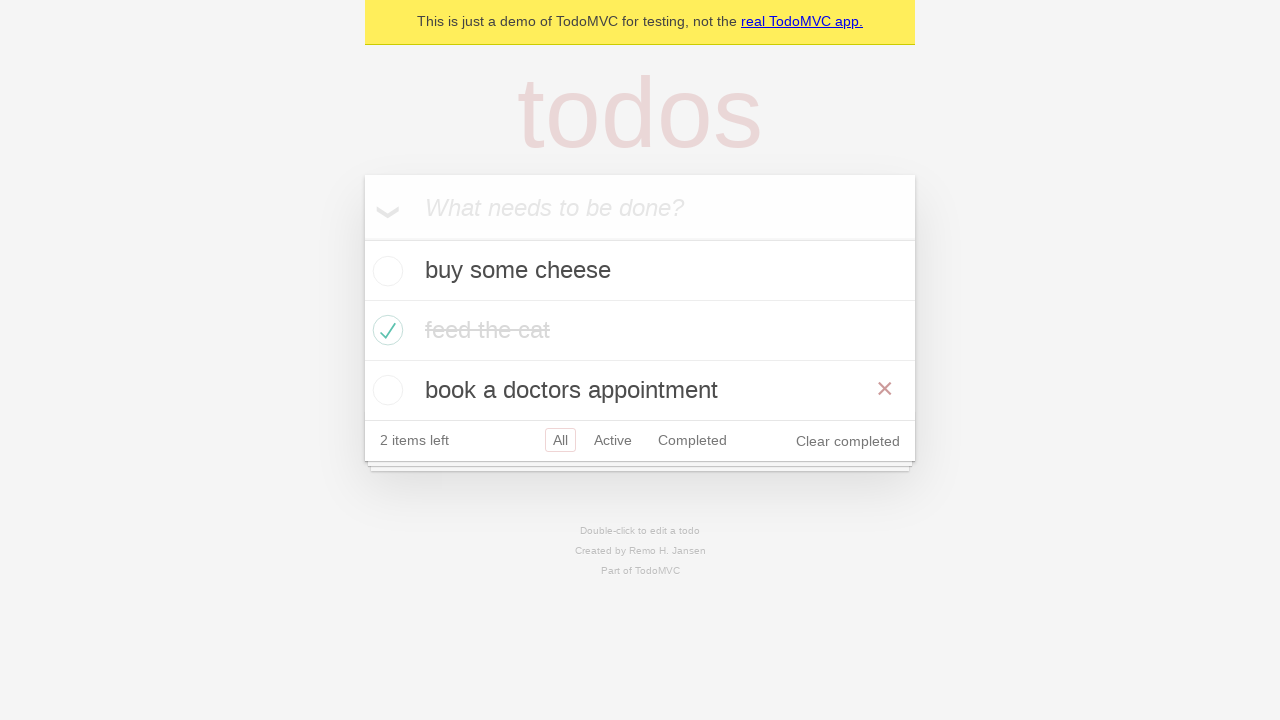